Adds an HP Elite x2 1011 G1 Tablet to the cart with BLACK color and quantity 1, then verifies the product appears correctly in the cart.

Starting URL: https://www.advantageonlineshopping.com/

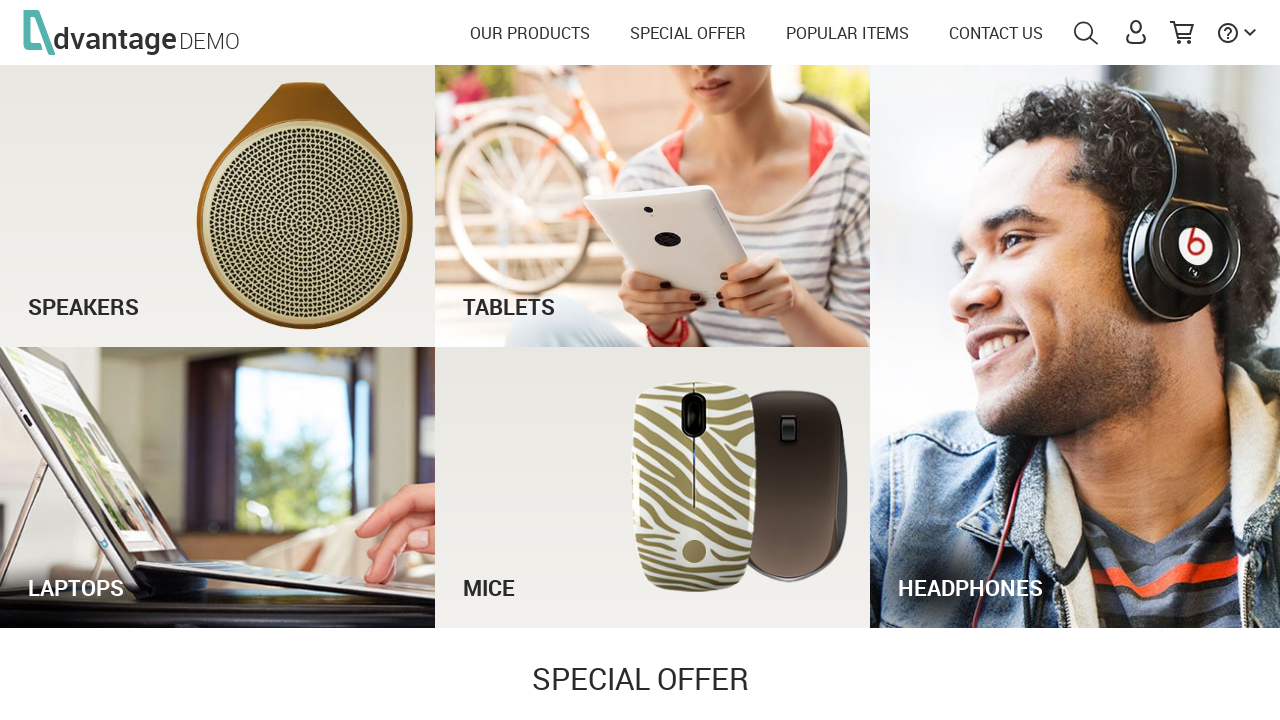

Clicked on tablets category at (653, 206) on #tabletsImg
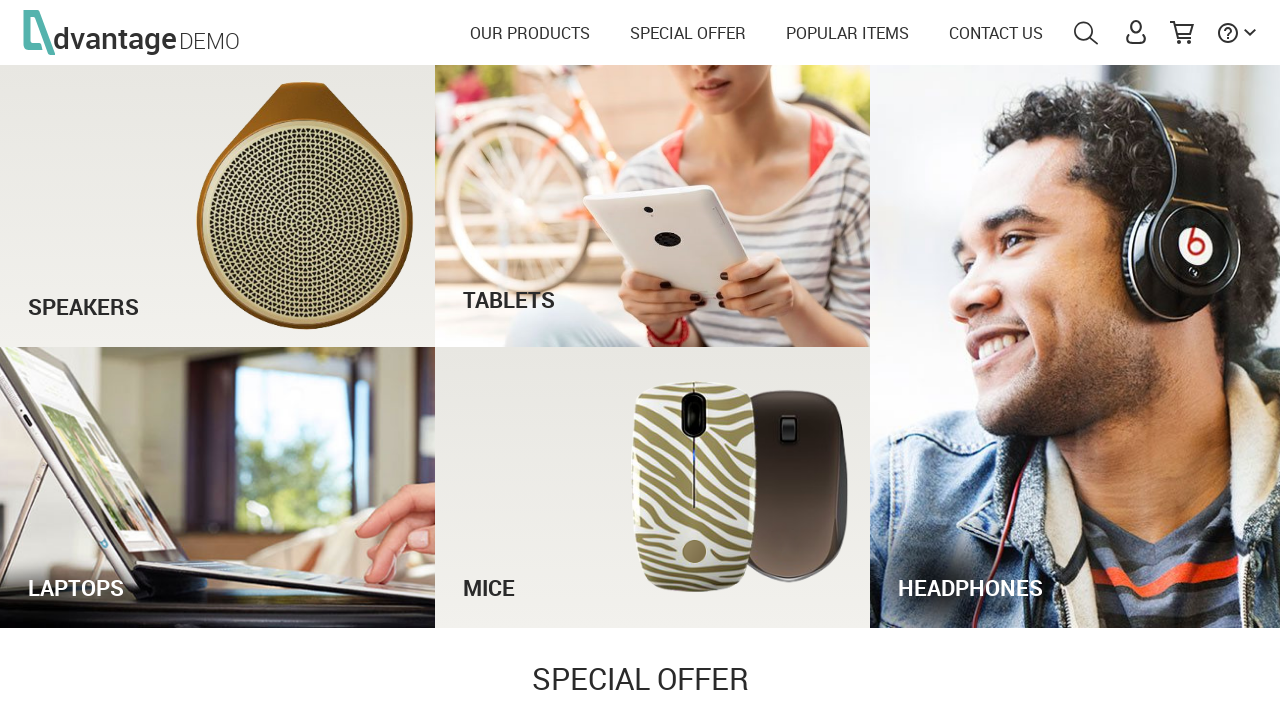

HP Elite x2 1011 G1 Tablet product link appeared
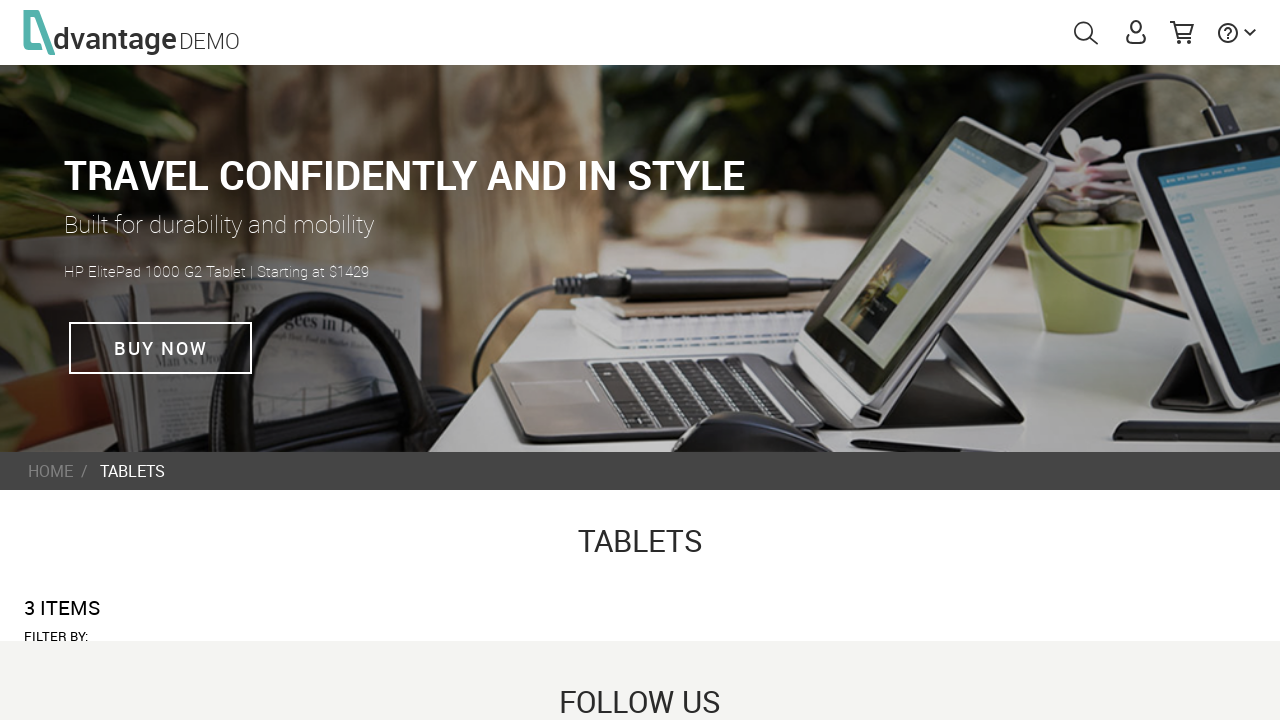

Clicked on HP Elite x2 1011 G1 Tablet product at (622, 361) on a:has-text('HP Elite x2 1011 G1 Tablet')
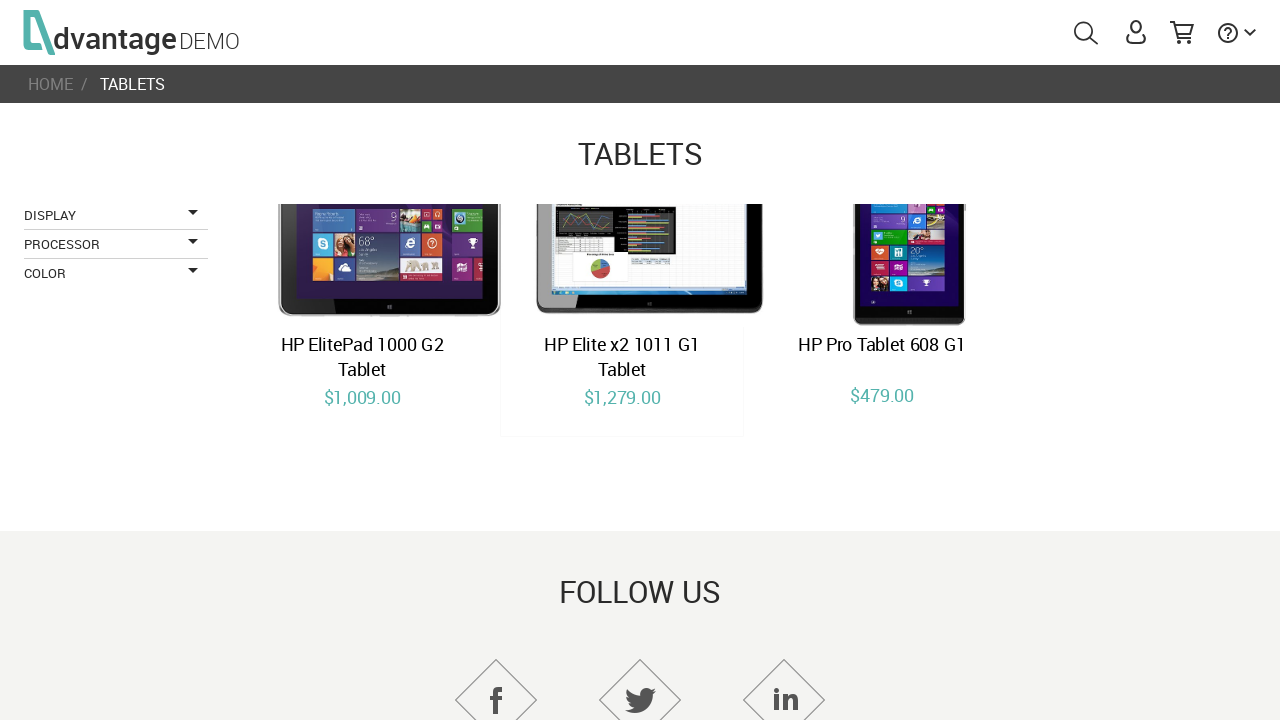

BLACK color option appeared
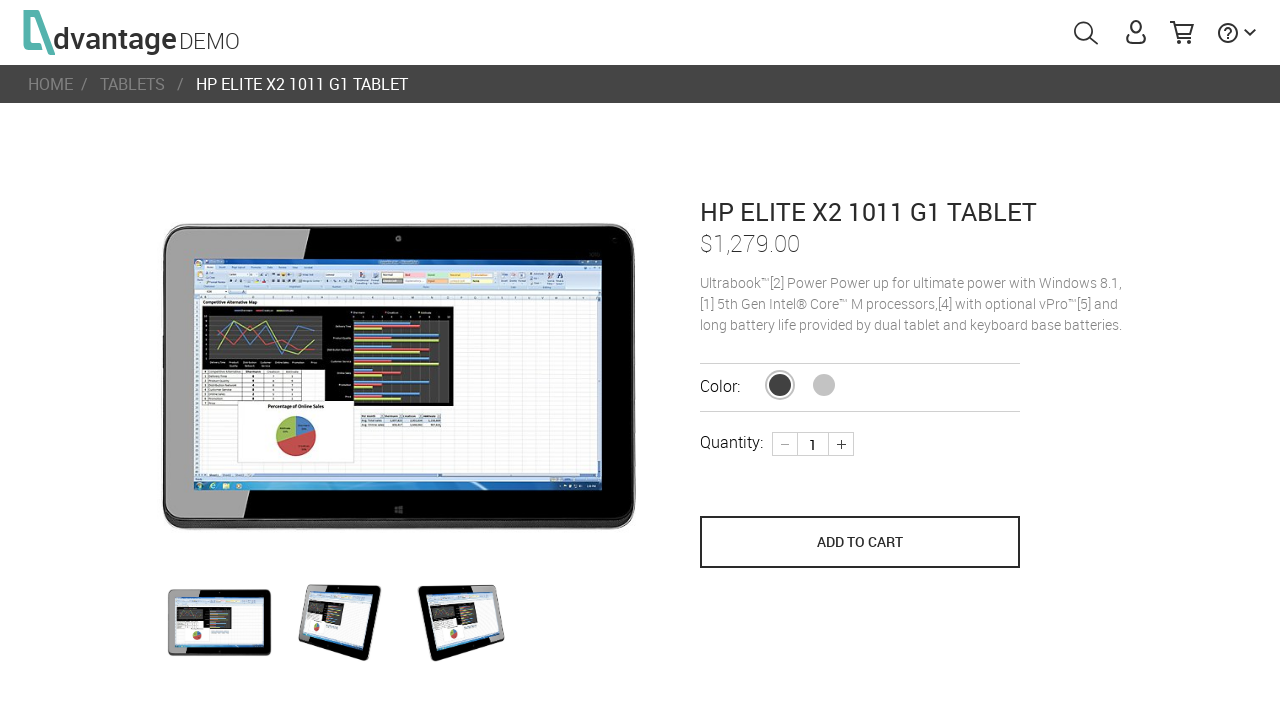

Selected BLACK color at (780, 385) on span[title='BLACK']
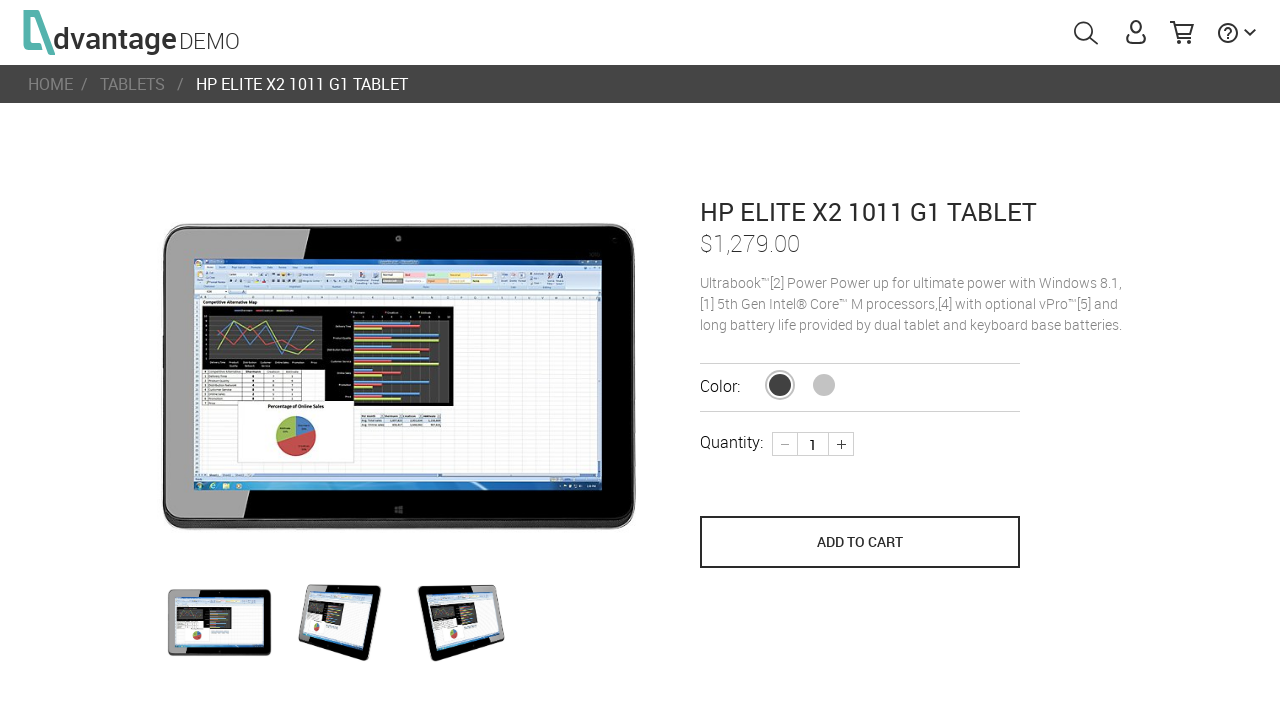

Clicked add to cart button at (860, 542) on button[name='save_to_cart']
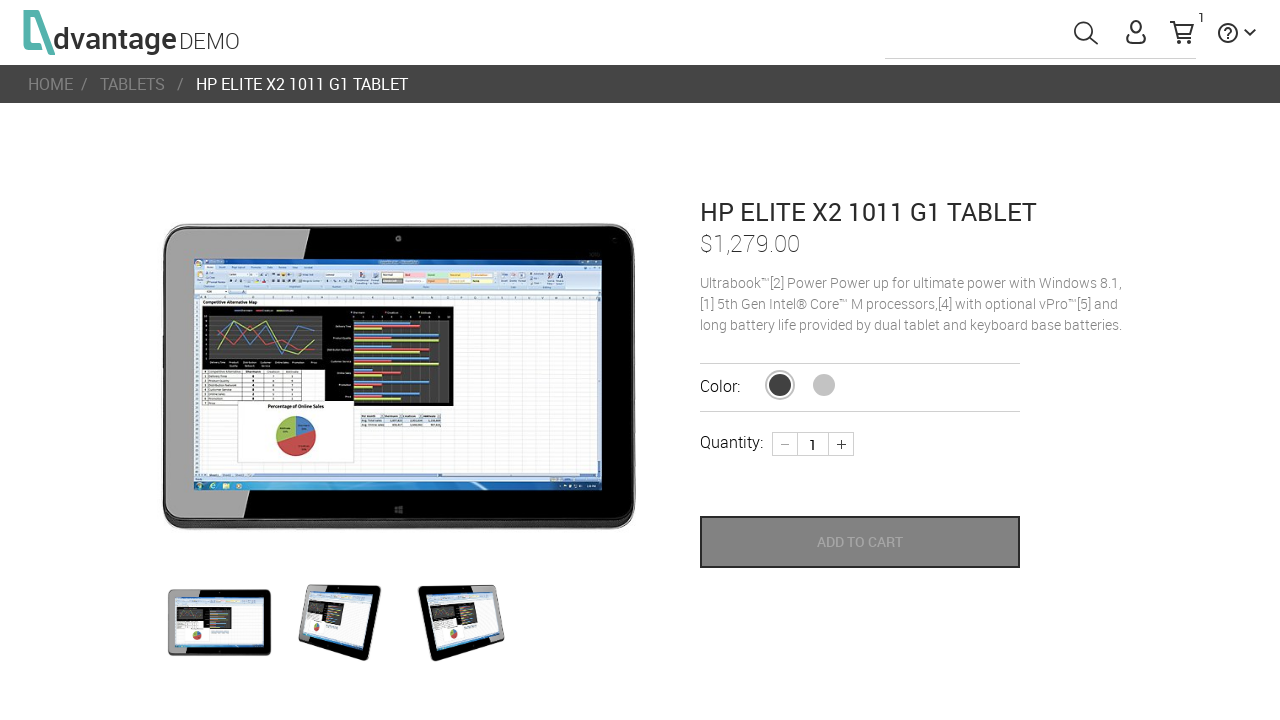

Waited 1000ms for cart to update
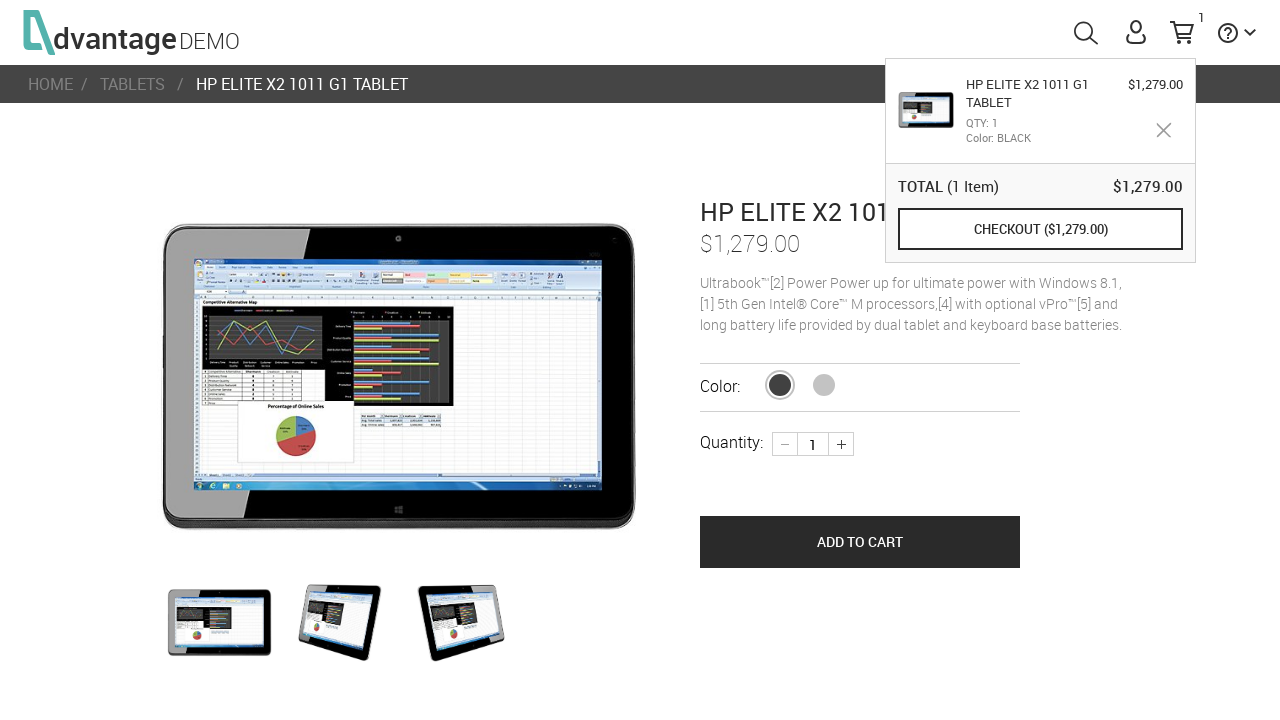

Clicked HOME link to return to homepage at (54, 84) on a[translate='HOME']
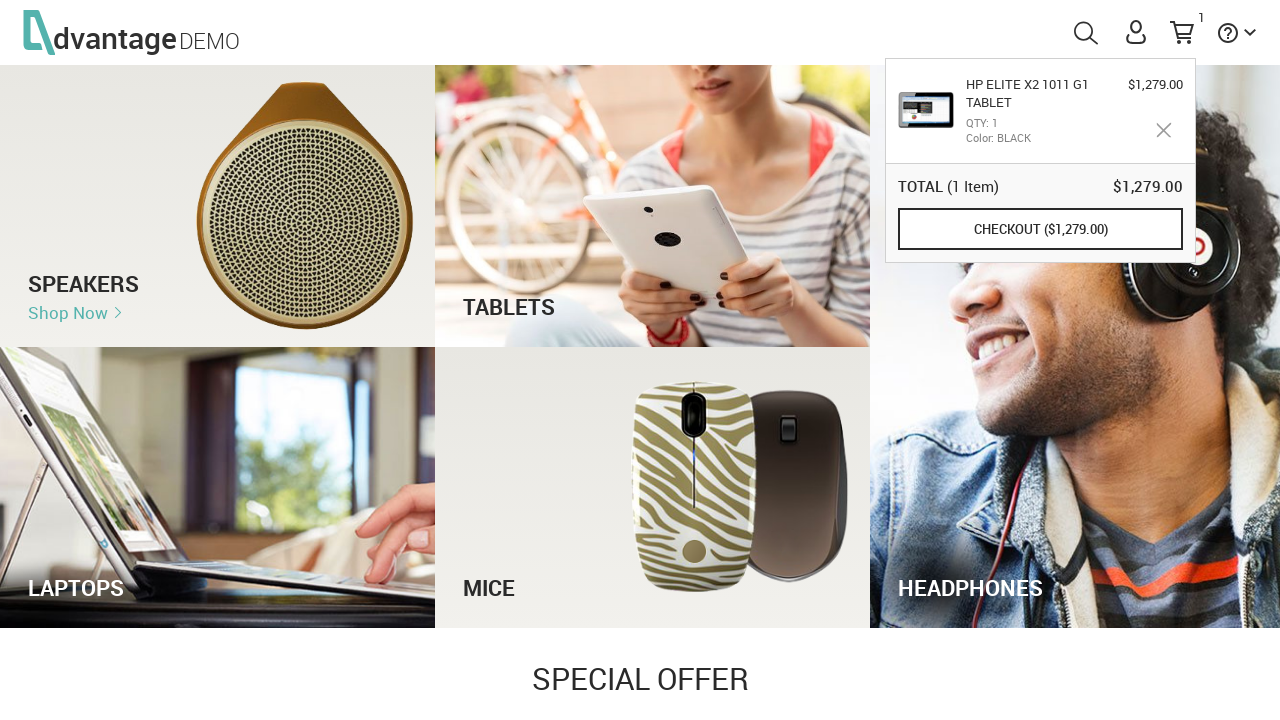

Homepage loaded with our_products section
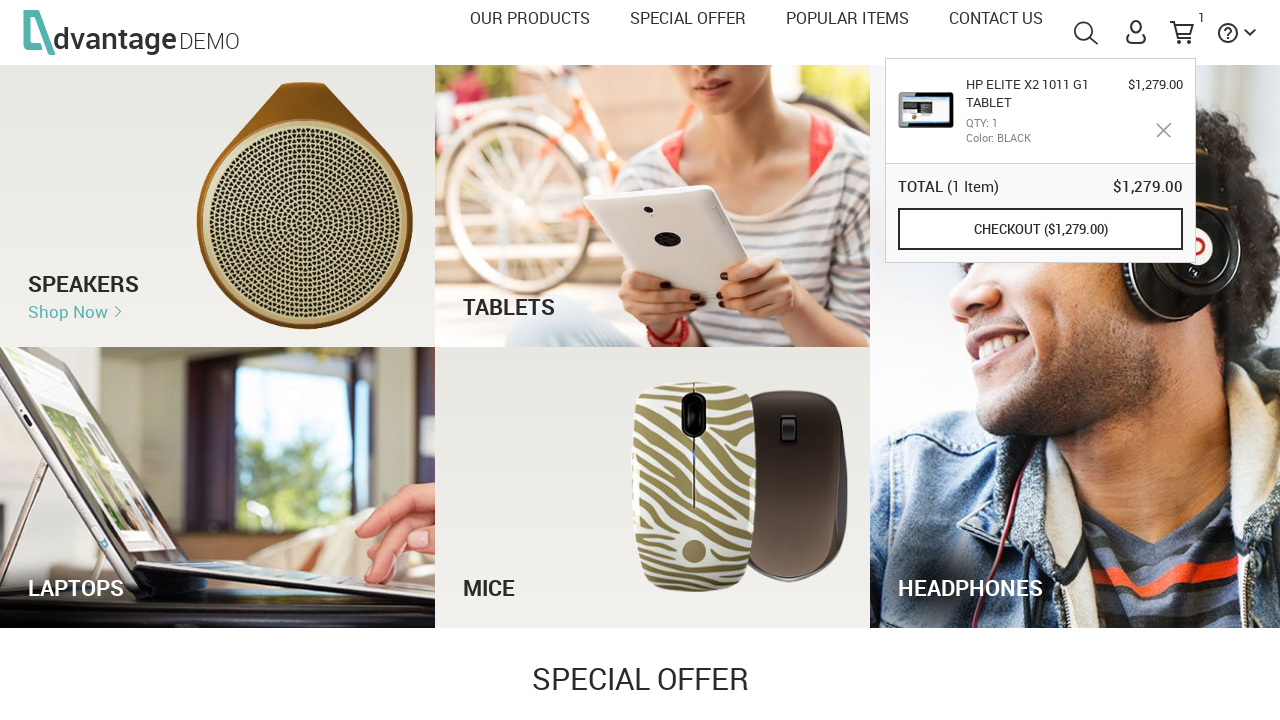

Clicked on cart menu at (1182, 32) on #menuCart
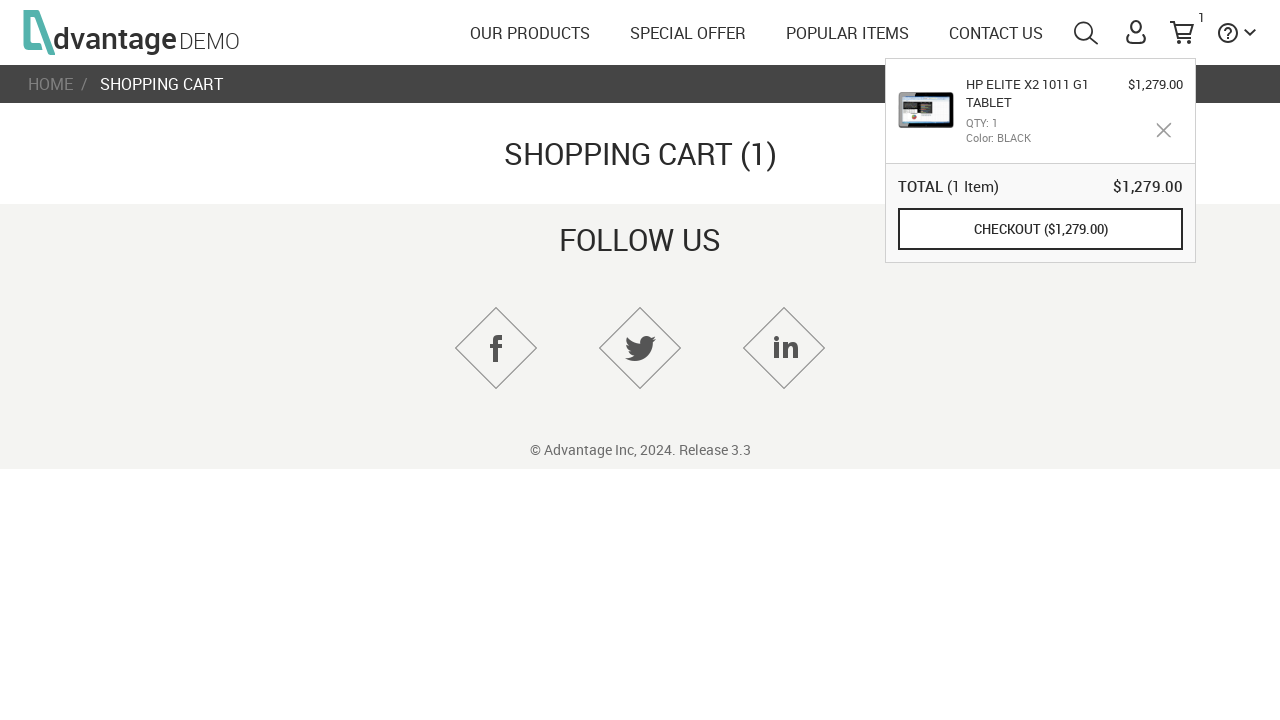

Cart product row appeared
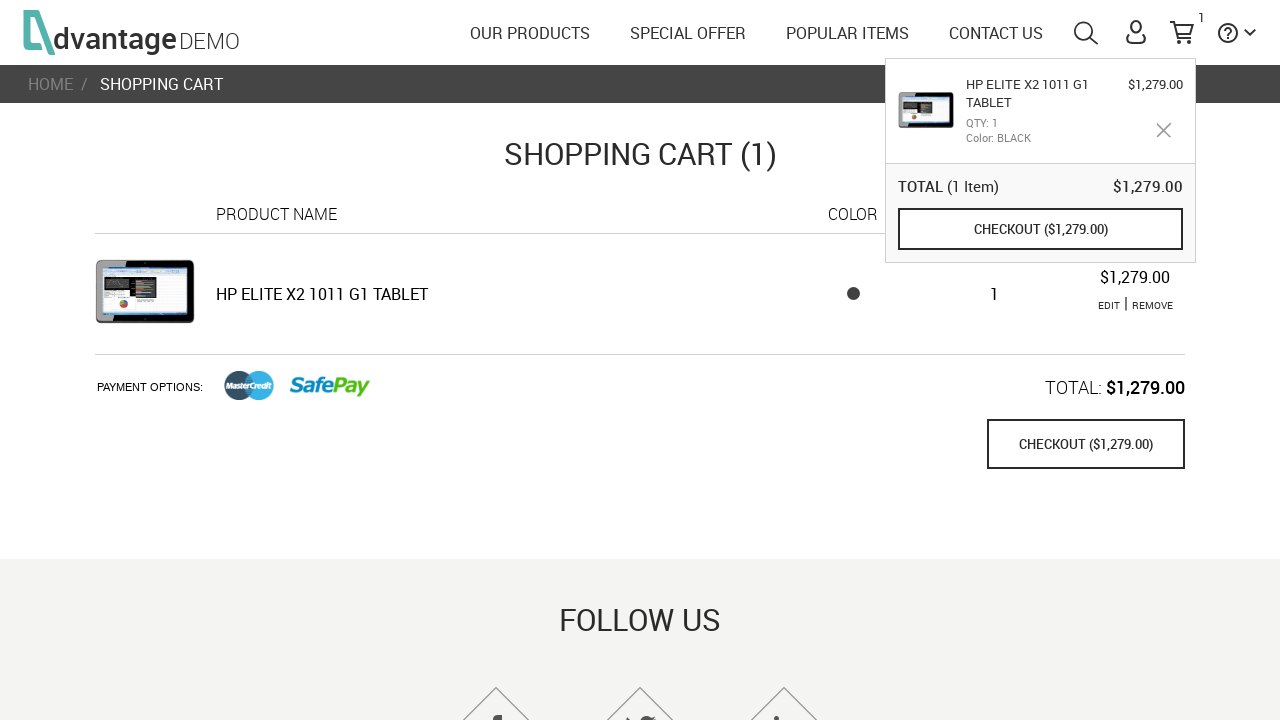

Verified HP Elite x2 1011 G1 Tablet is present in cart
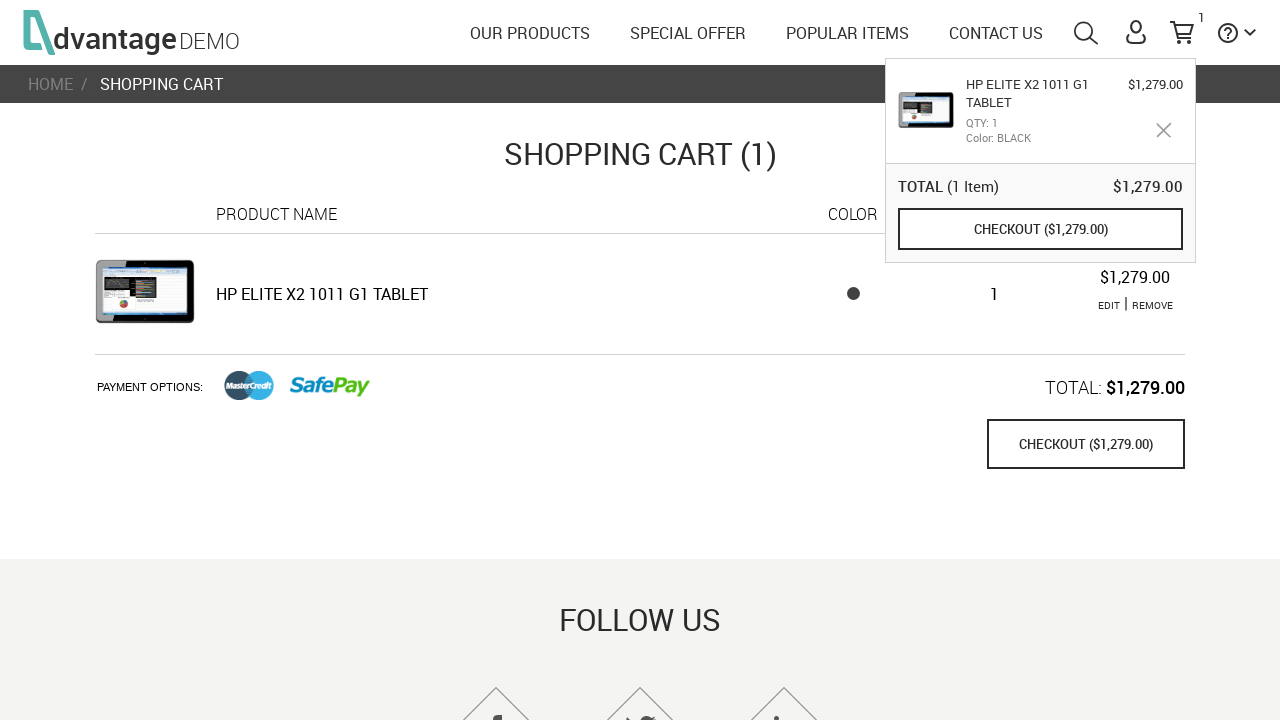

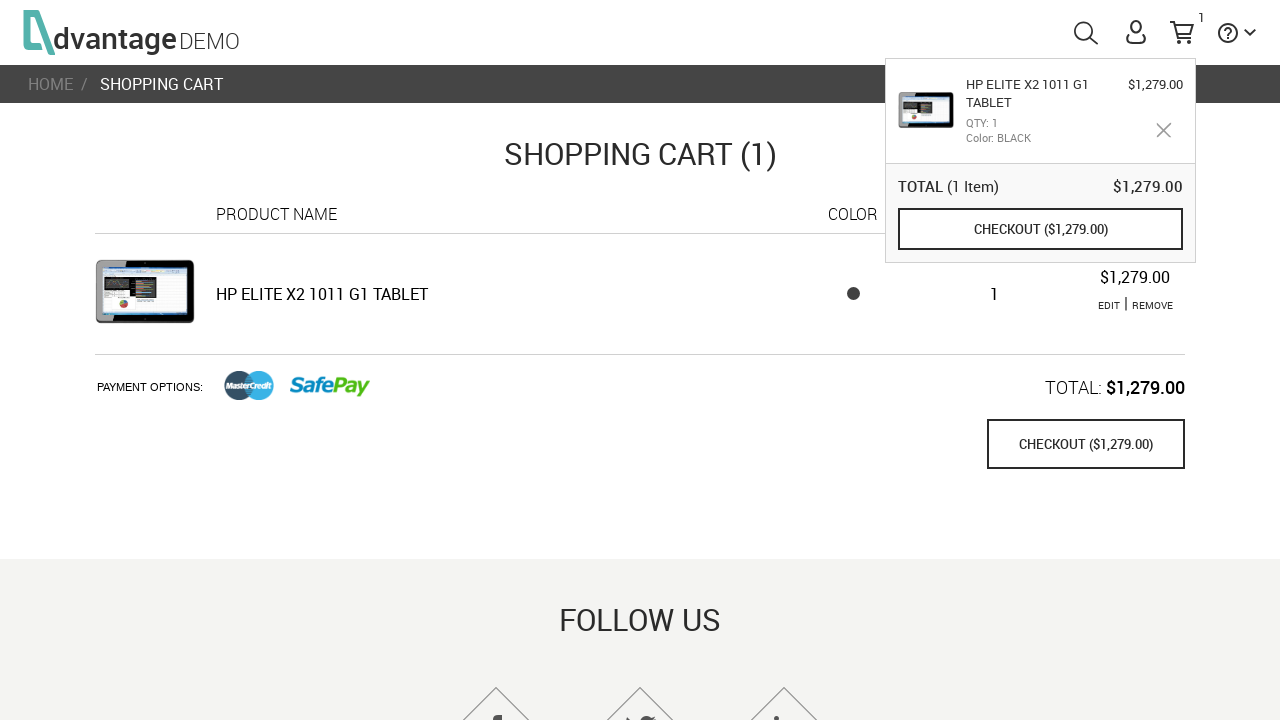